Tests multiple window handling by clicking a link to open a new window, switching to it, and verifying the "New Window" heading is present

Starting URL: https://the-internet.herokuapp.com/windows

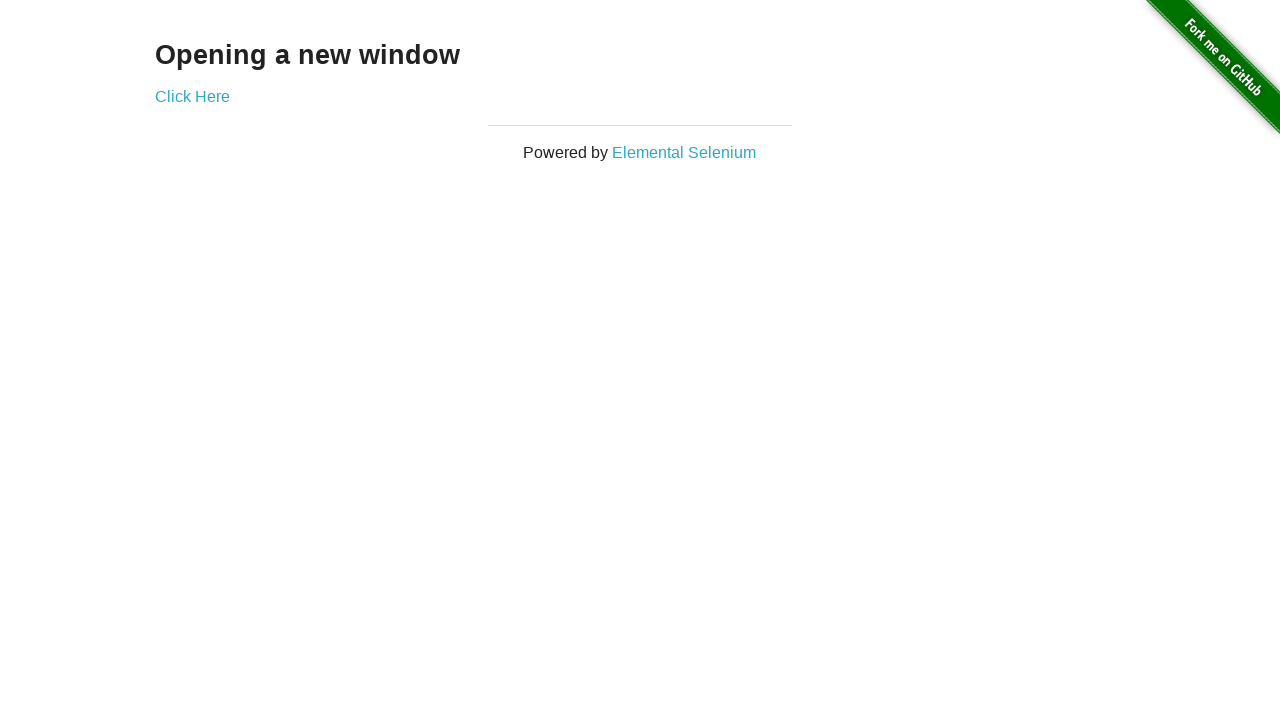

Clicked 'Click Here' link to open new window at (192, 96) on text=Click Here
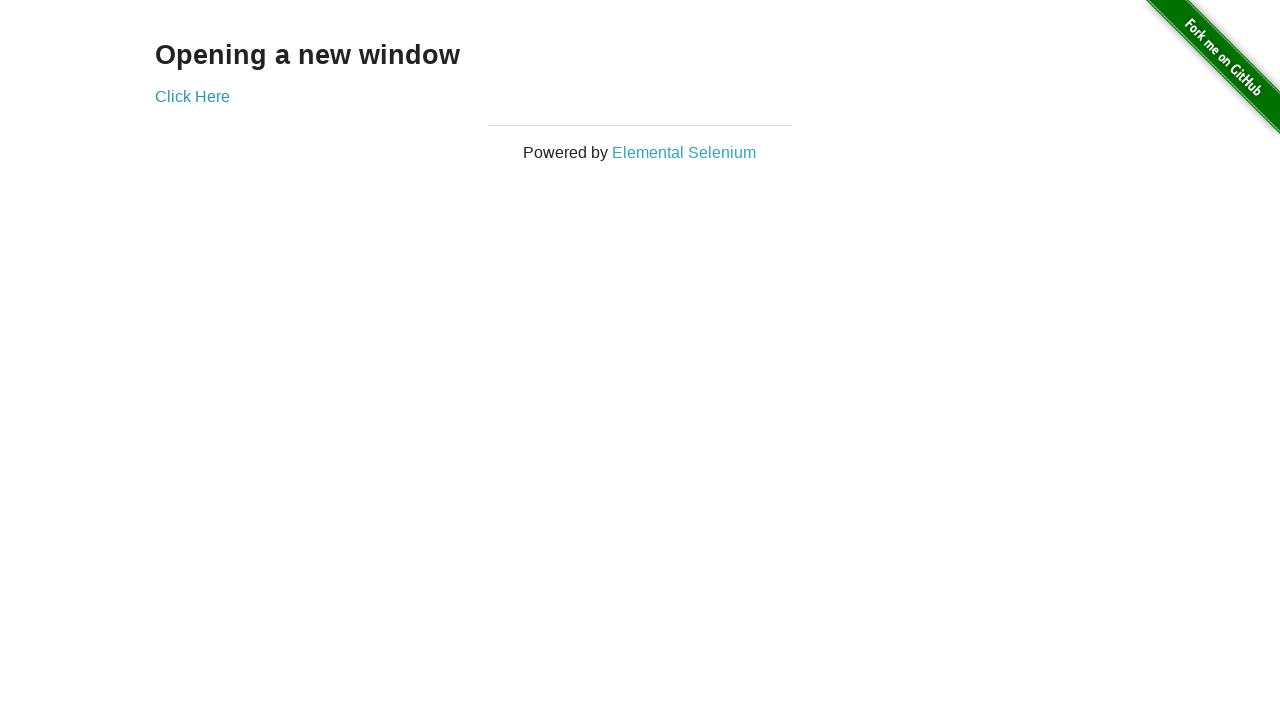

New window opened and captured
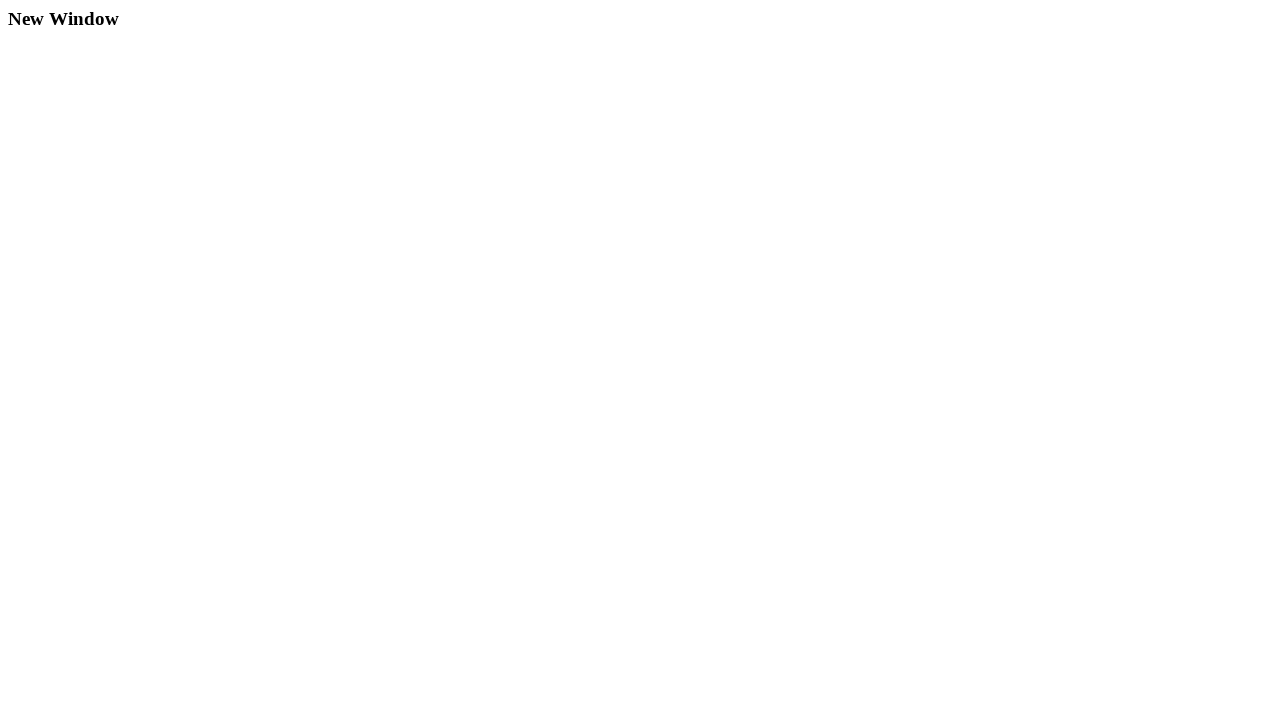

New window fully loaded
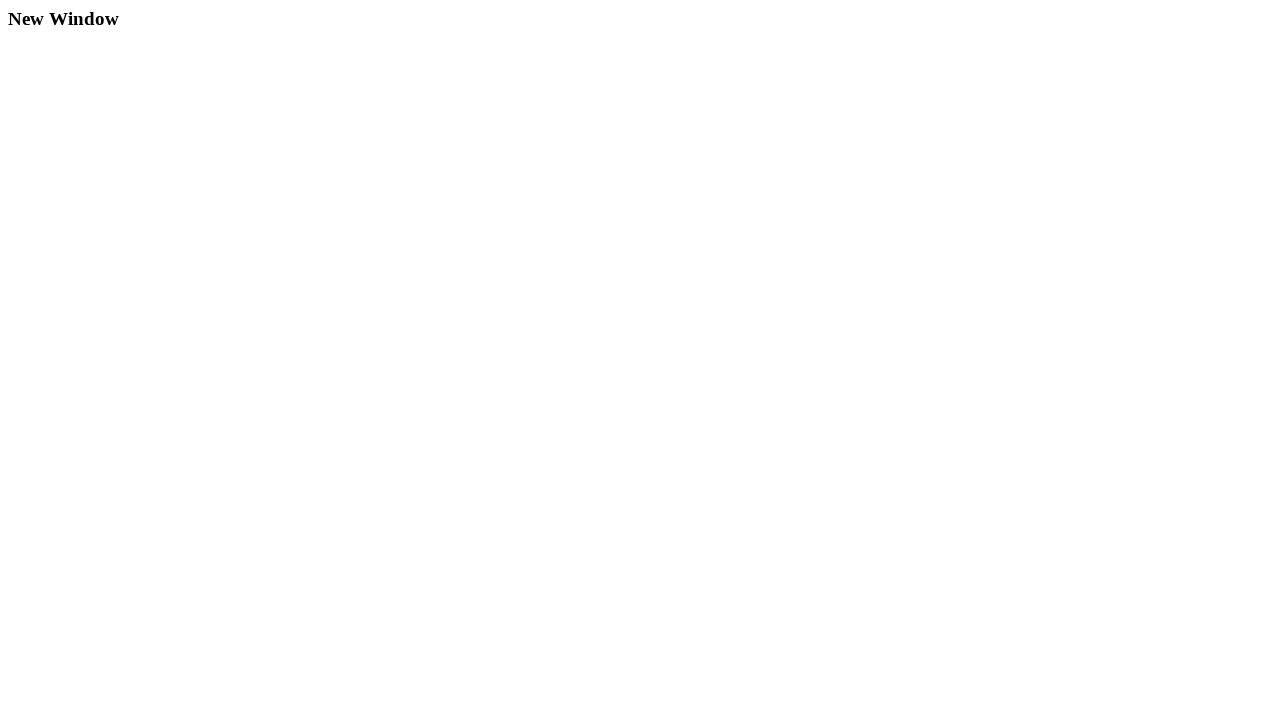

Located 'New Window' heading element
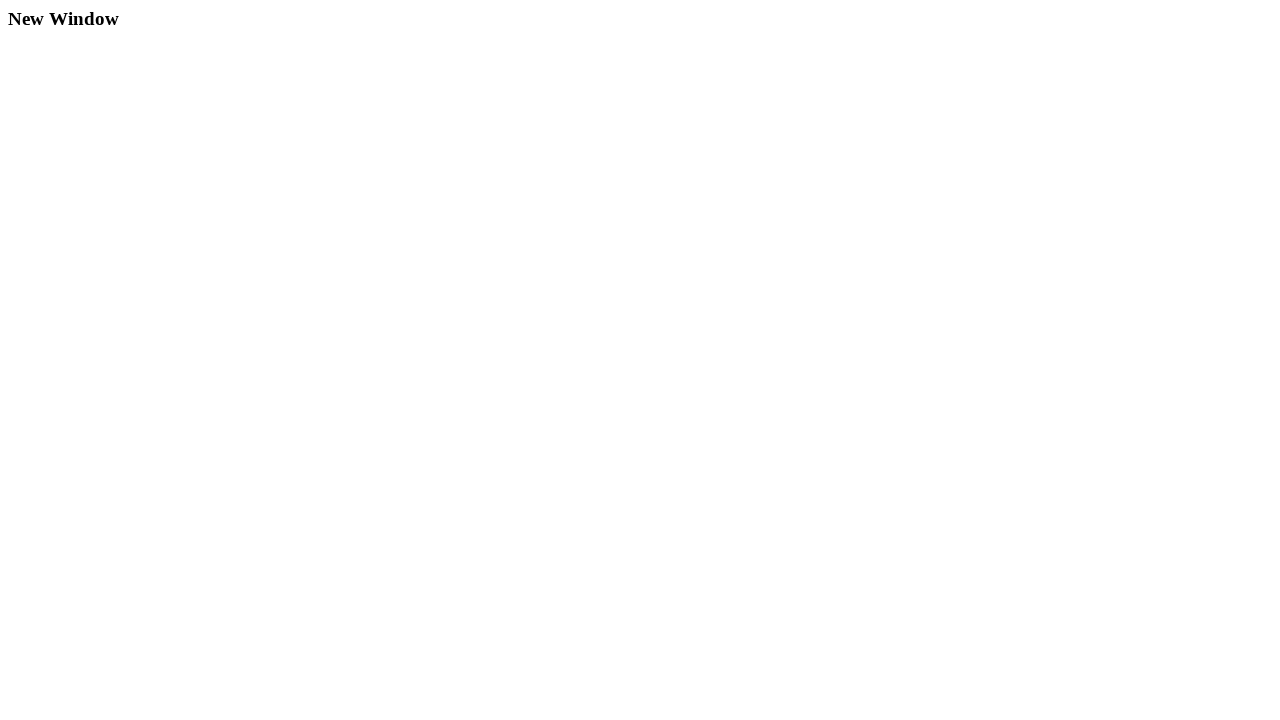

Verified 'New Window' heading is present in new window
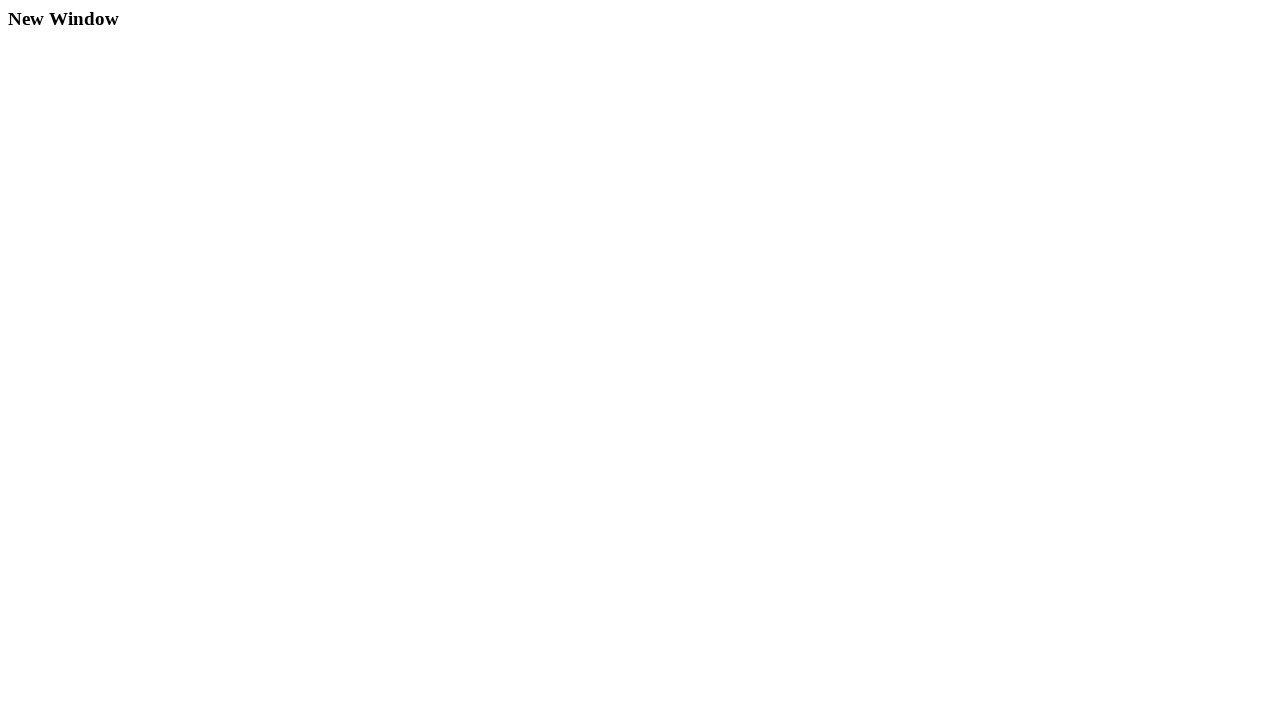

Retrieved new window title: New Window
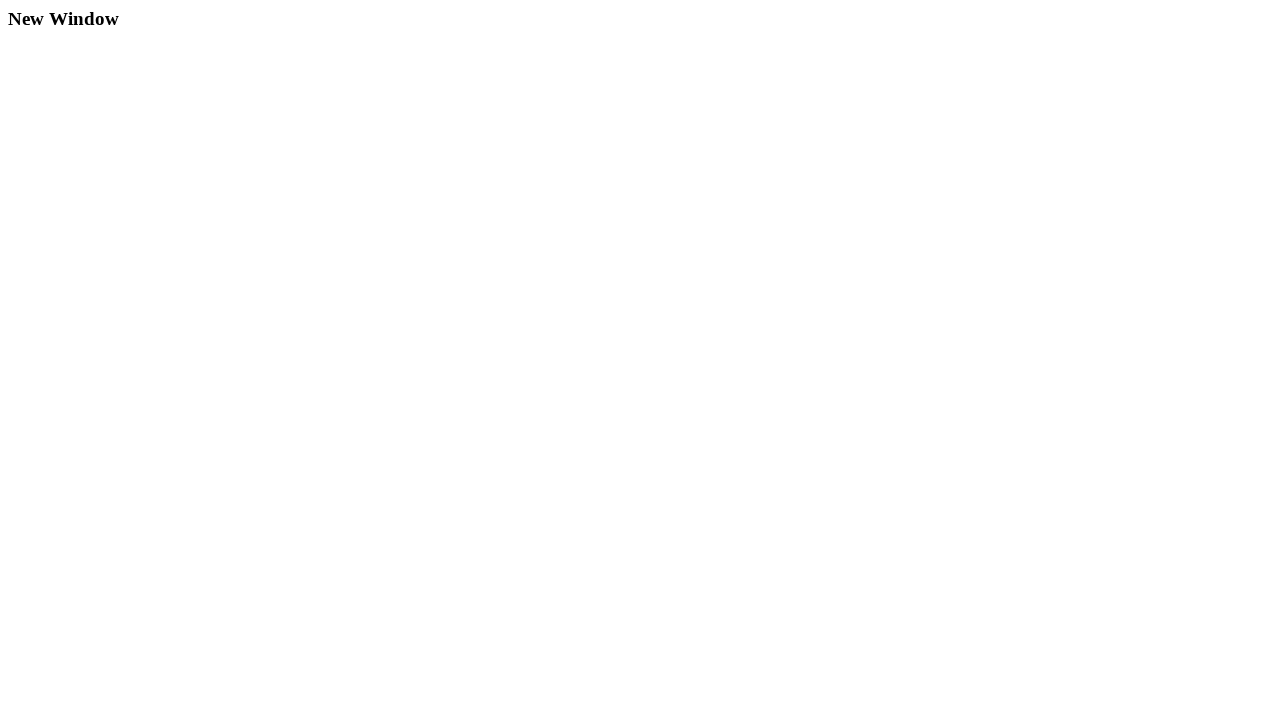

Retrieved new window URL: https://the-internet.herokuapp.com/windows/new
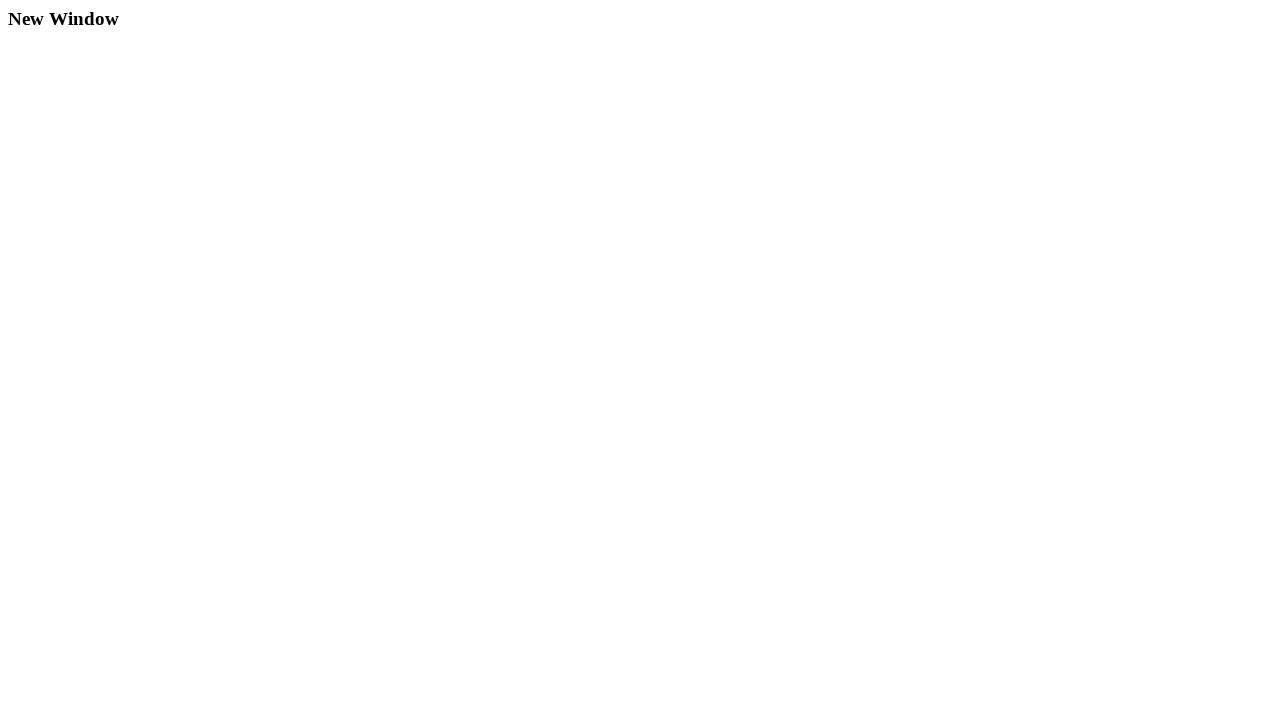

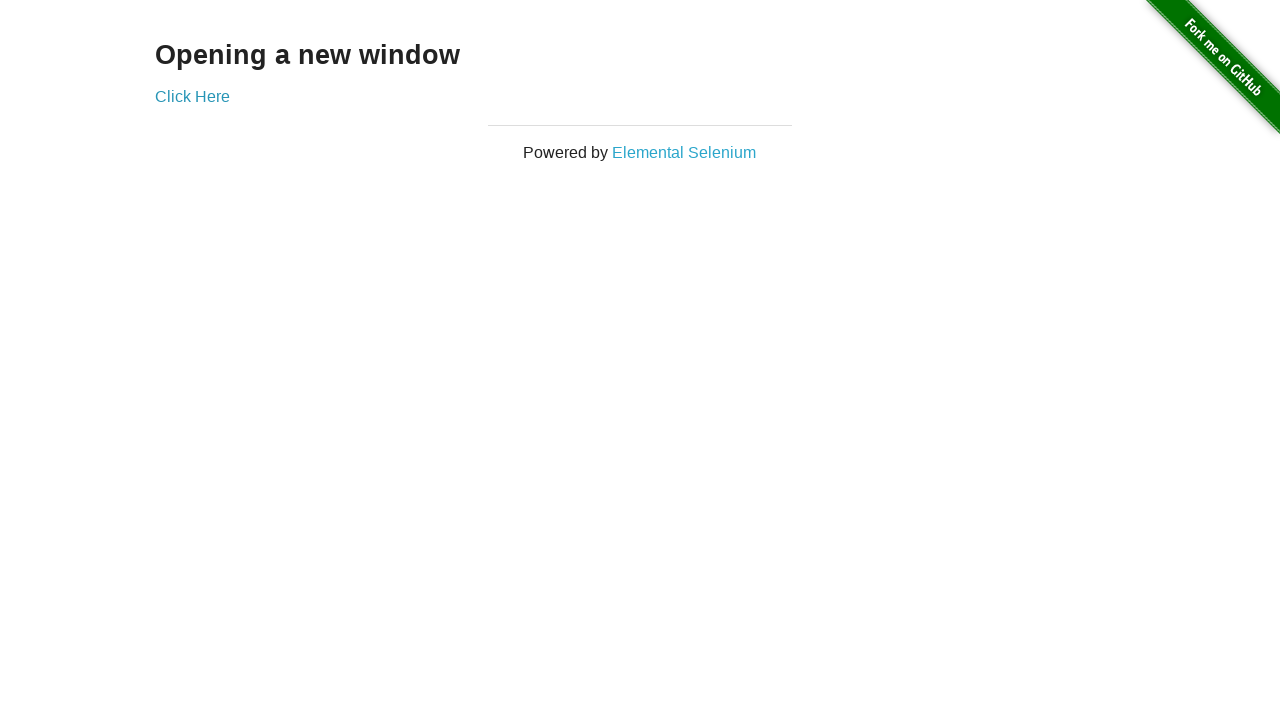